Tests the blood donor registration form on Aarohi Blood Bank website by navigating to the registration page, filling in personal details including name, blood group, email, phone, date, and address, then submitting the form.

Starting URL: https://www.aarohibloodbank.org/

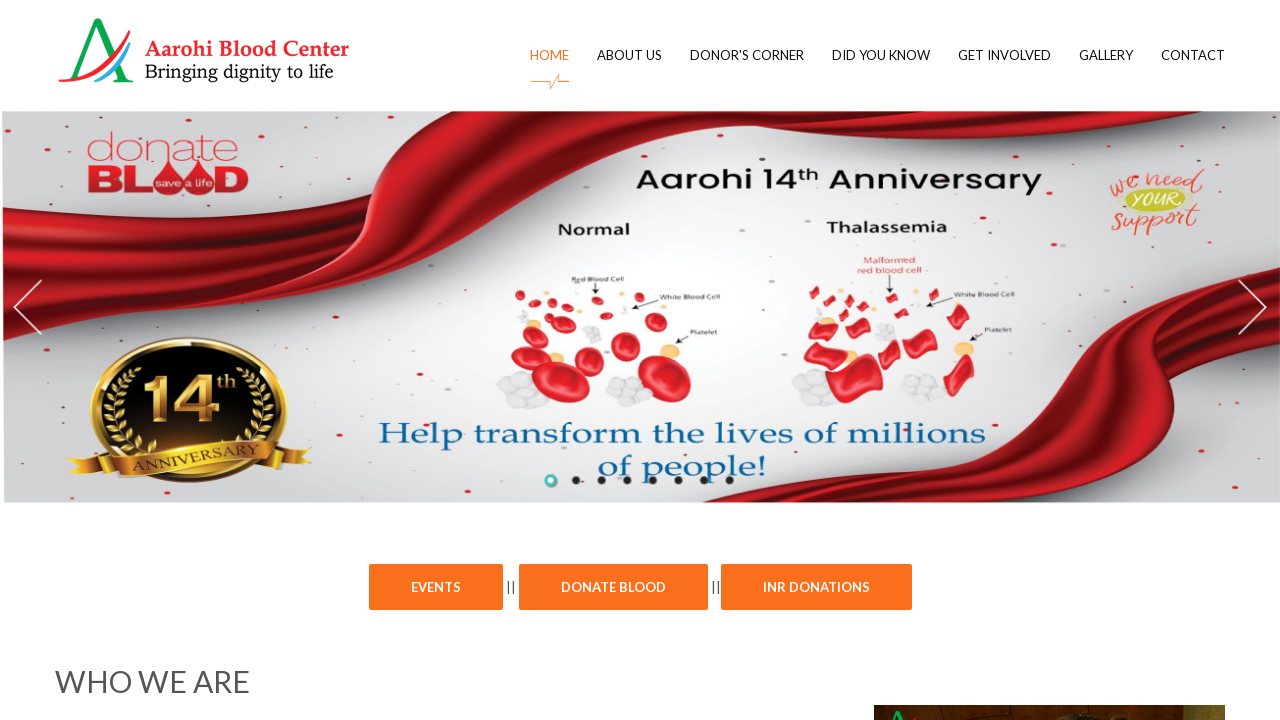

Hovered over menu item to reveal dropdown at (1004, 55) on xpath=//html/body/div[1]/header/div/div/div/div[2]/nav/div[2]/ul/li[5]
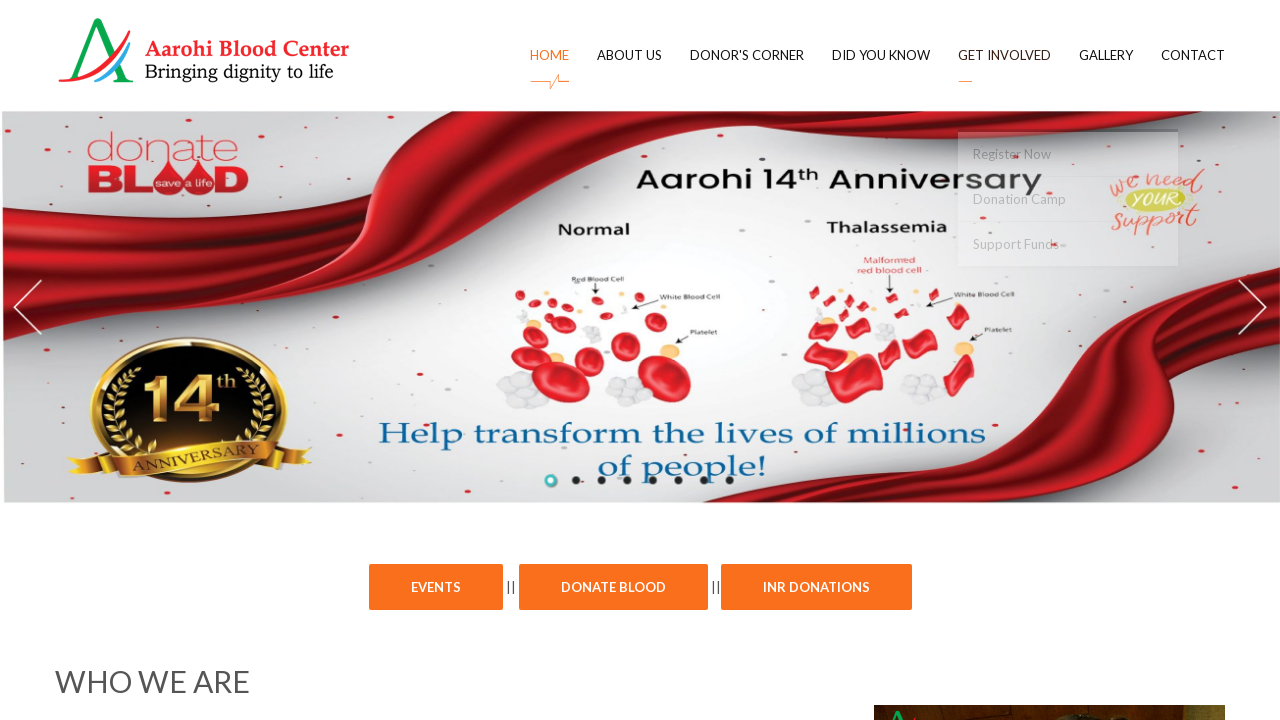

Waited 500ms for dropdown animation
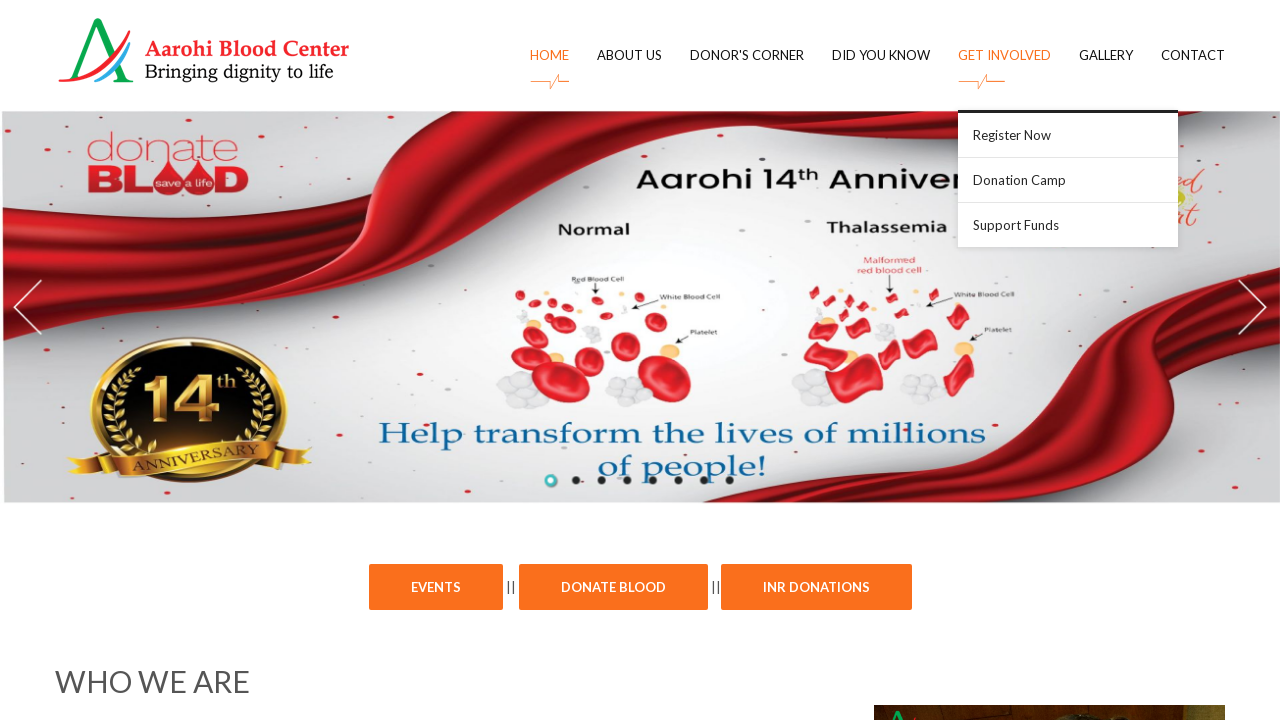

Clicked on registration link in dropdown at (1068, 135) on xpath=//html/body/div[1]/header/div/div/div/div[2]/nav/div[2]/ul/li[5]/ul/li[1]/
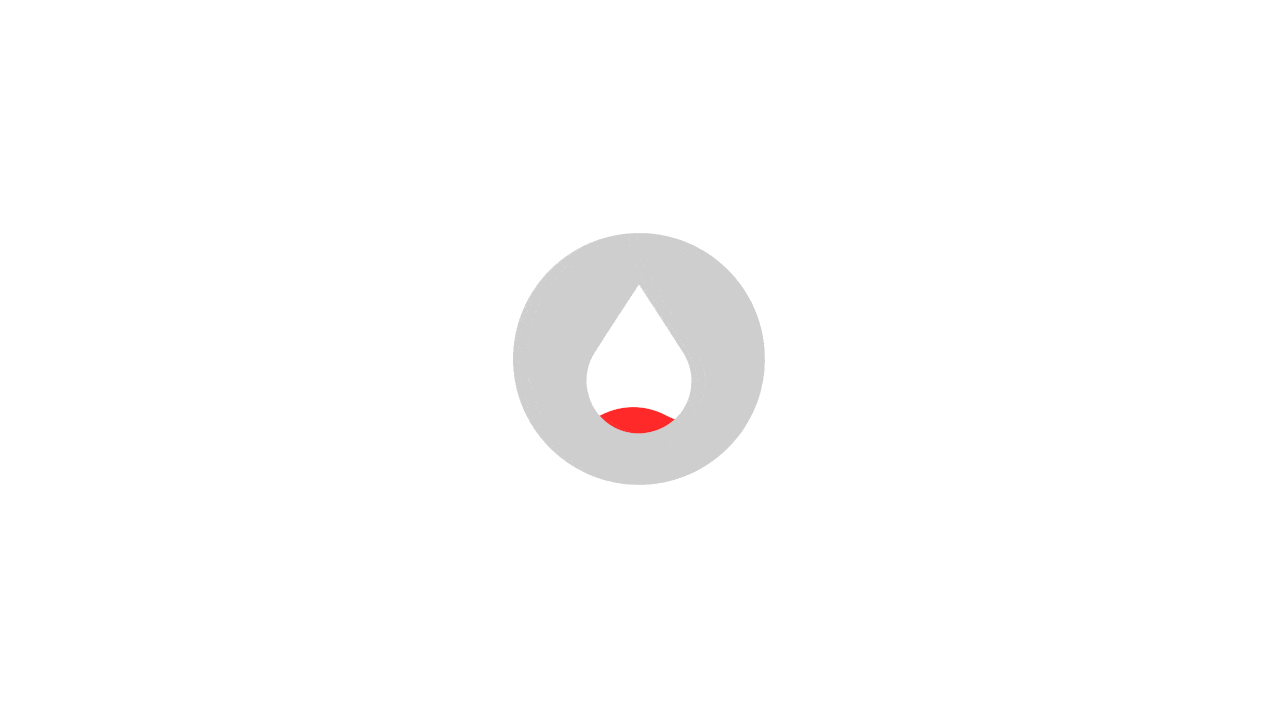

Waited for registration form to load
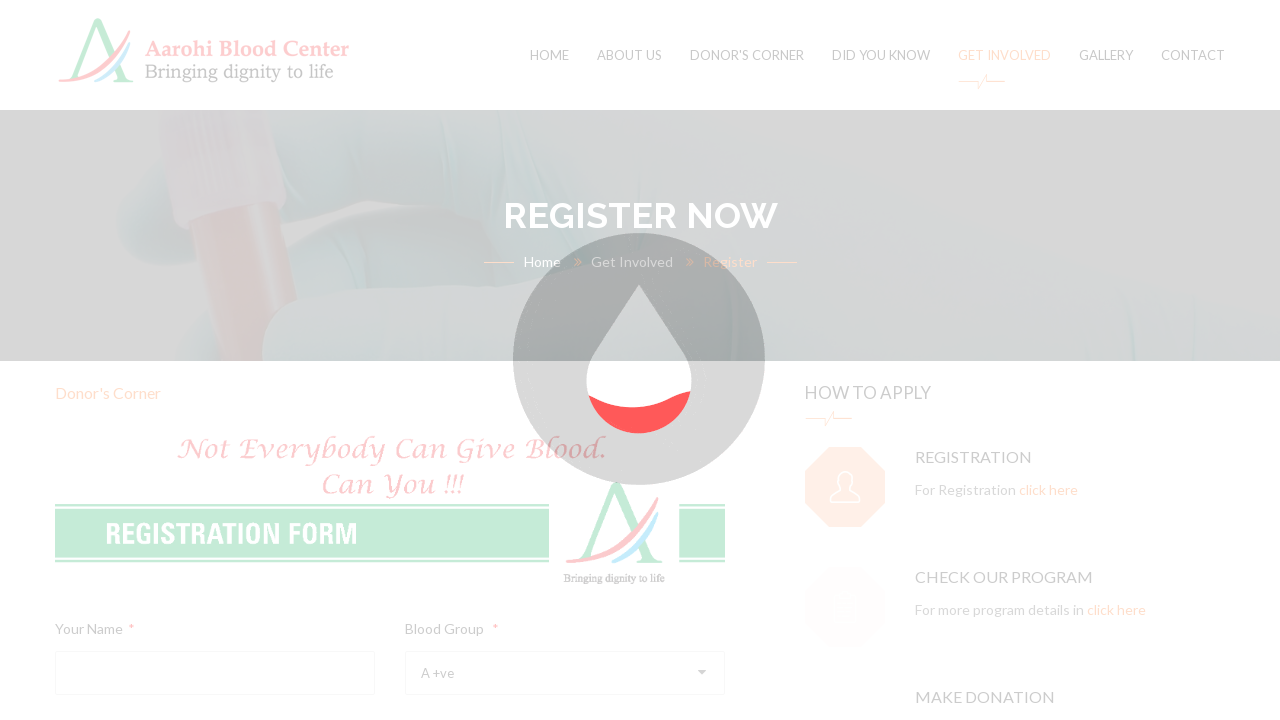

Scrolled down to view the registration form
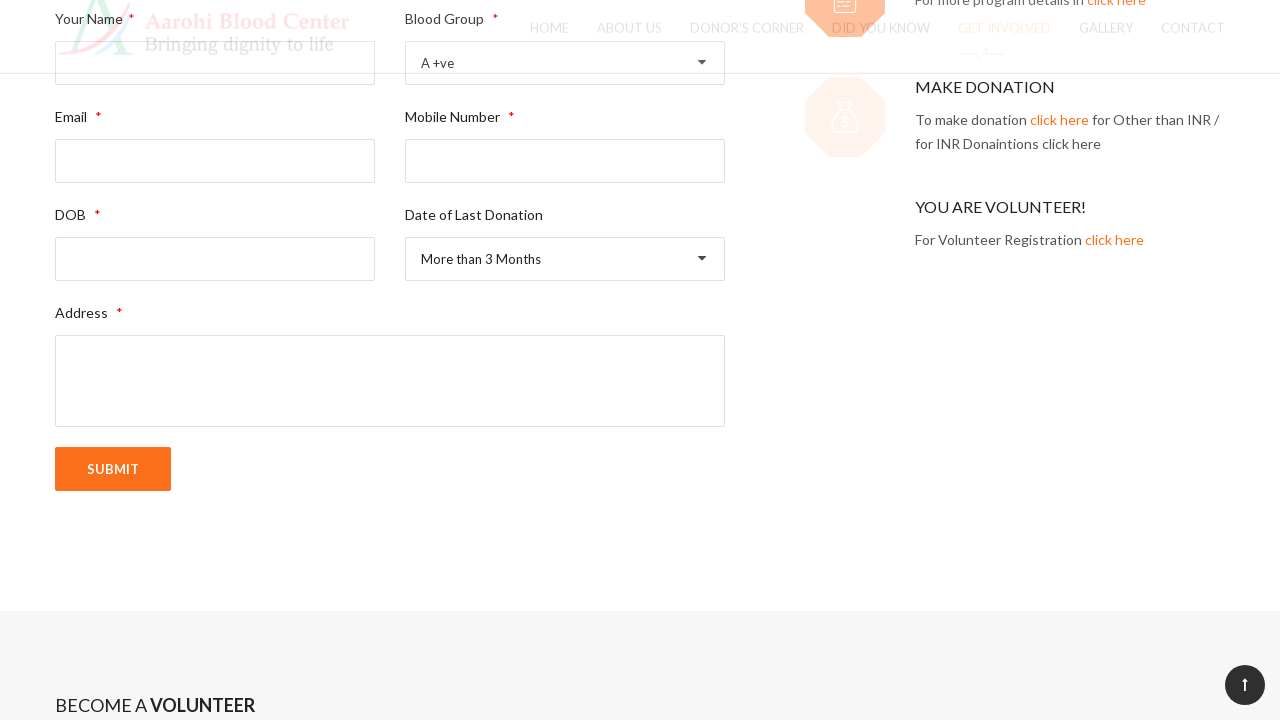

Filled in name field with 'Sree' on //*[@id='register-form']/div/div[1]/input
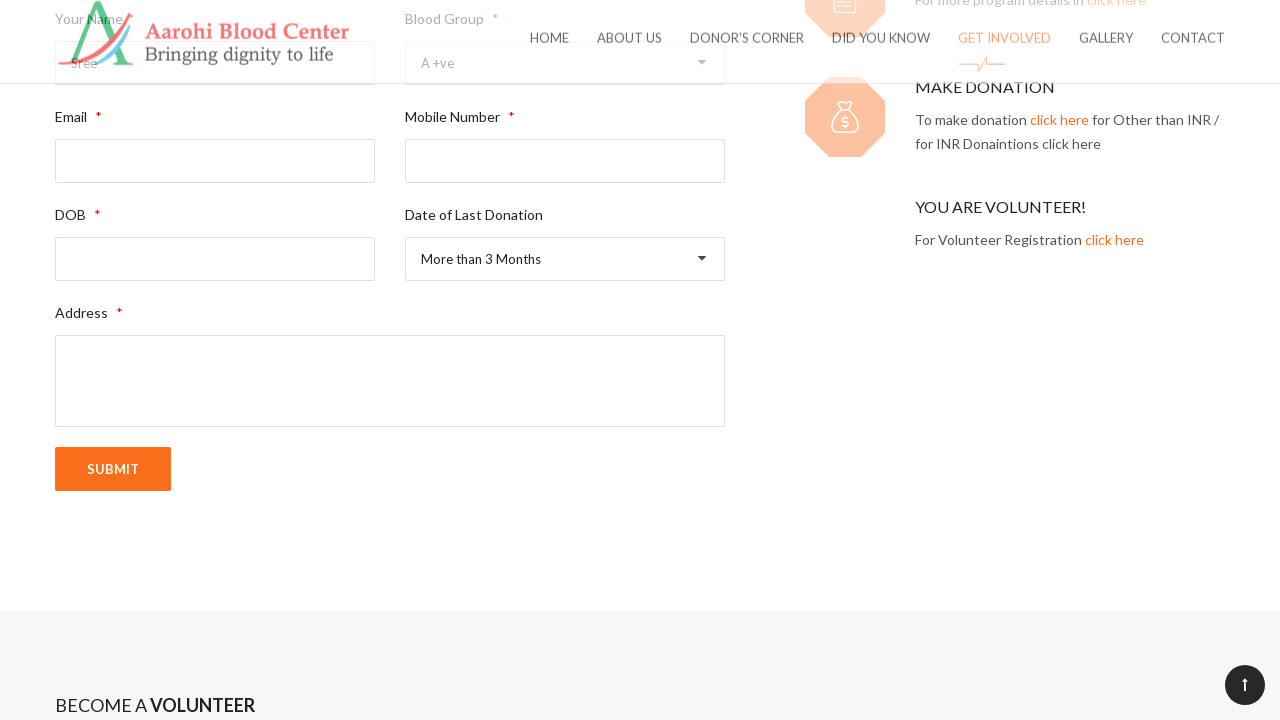

Selected blood group 'O +ve' on //html/body/div[1]/section[3]/div/div/div[1]/div/div[2]/div/div/form/div/div[2]/
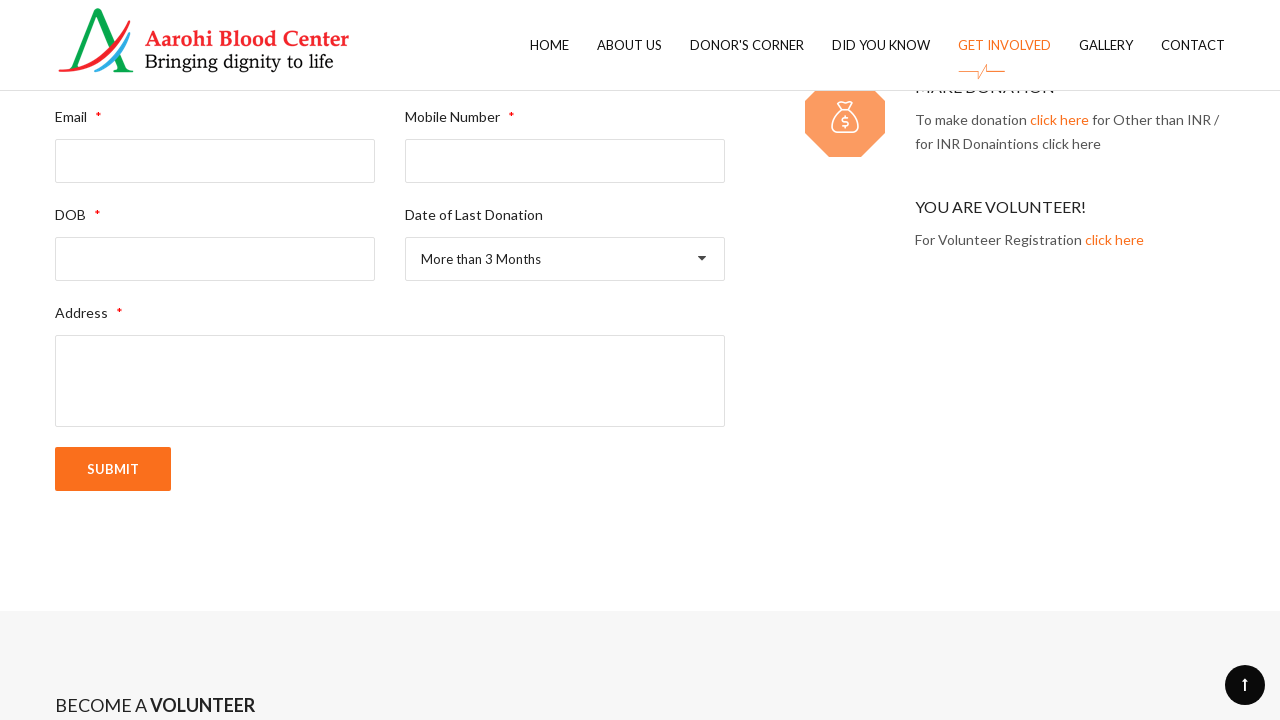

Filled in email field with 'SreeRaag@22.gmail.com' on //*[@id='register-form']/div/div[3]/input
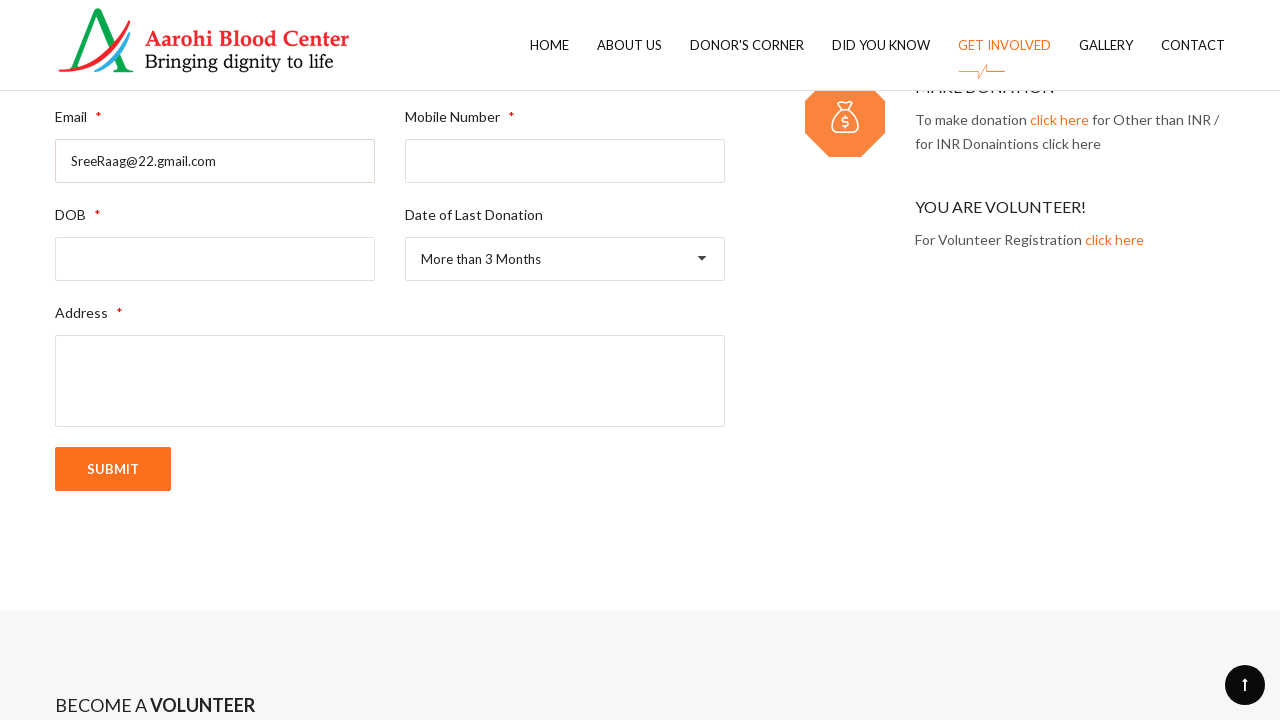

Filled in phone number field with '9848254361' on //*[@id='register-form']/div/div[4]/input
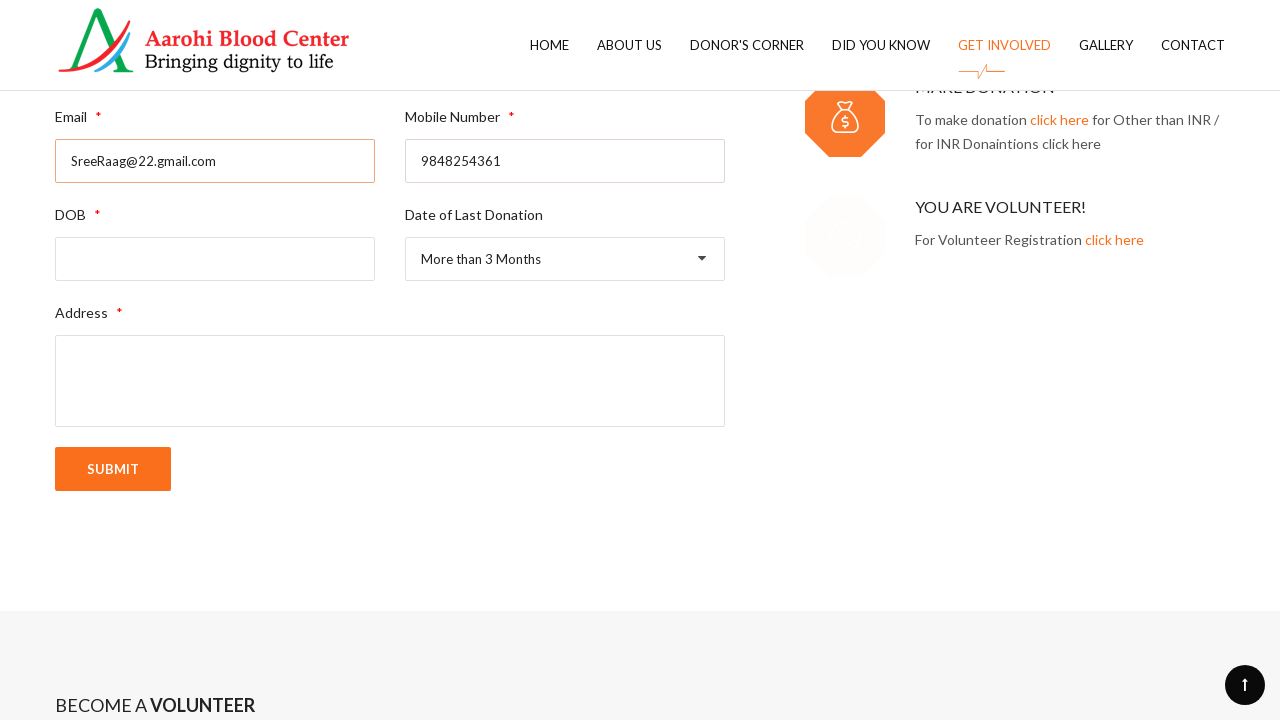

Filled in date of birth field with '12/04/2018' on //*[@id='register-form']/div/div[5]/input
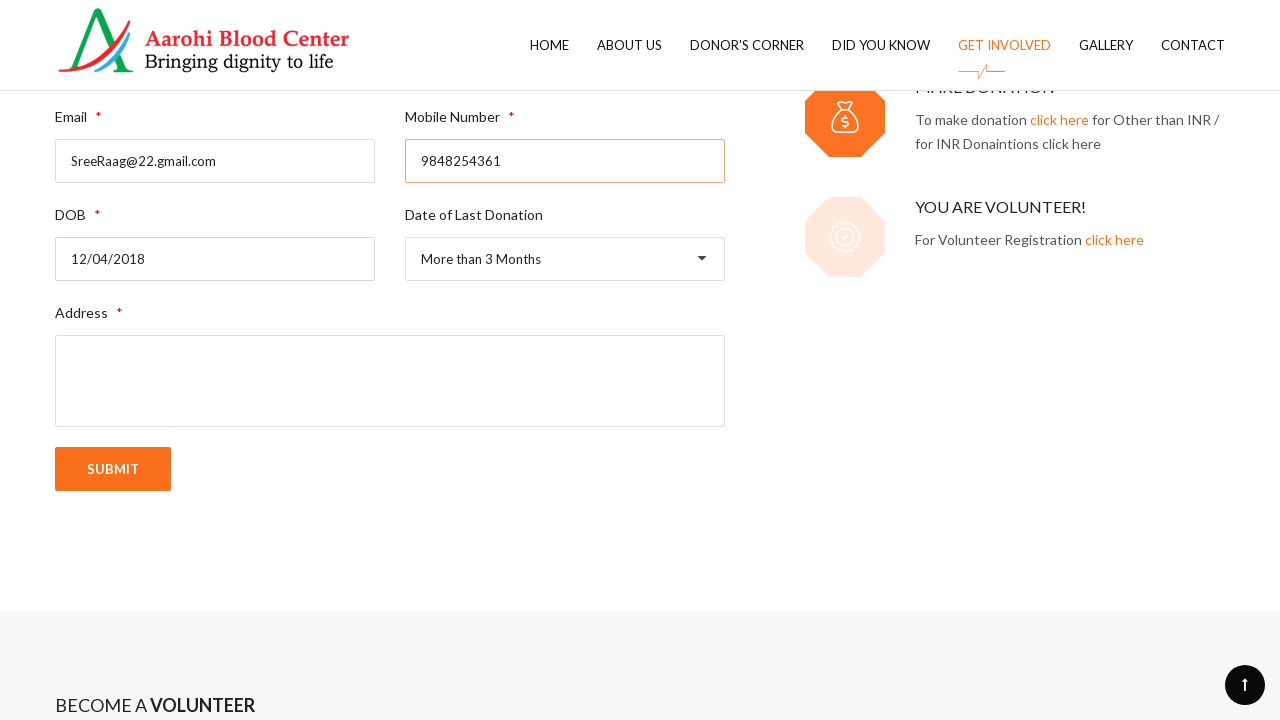

Selected date of last donation (index 2) on #dld
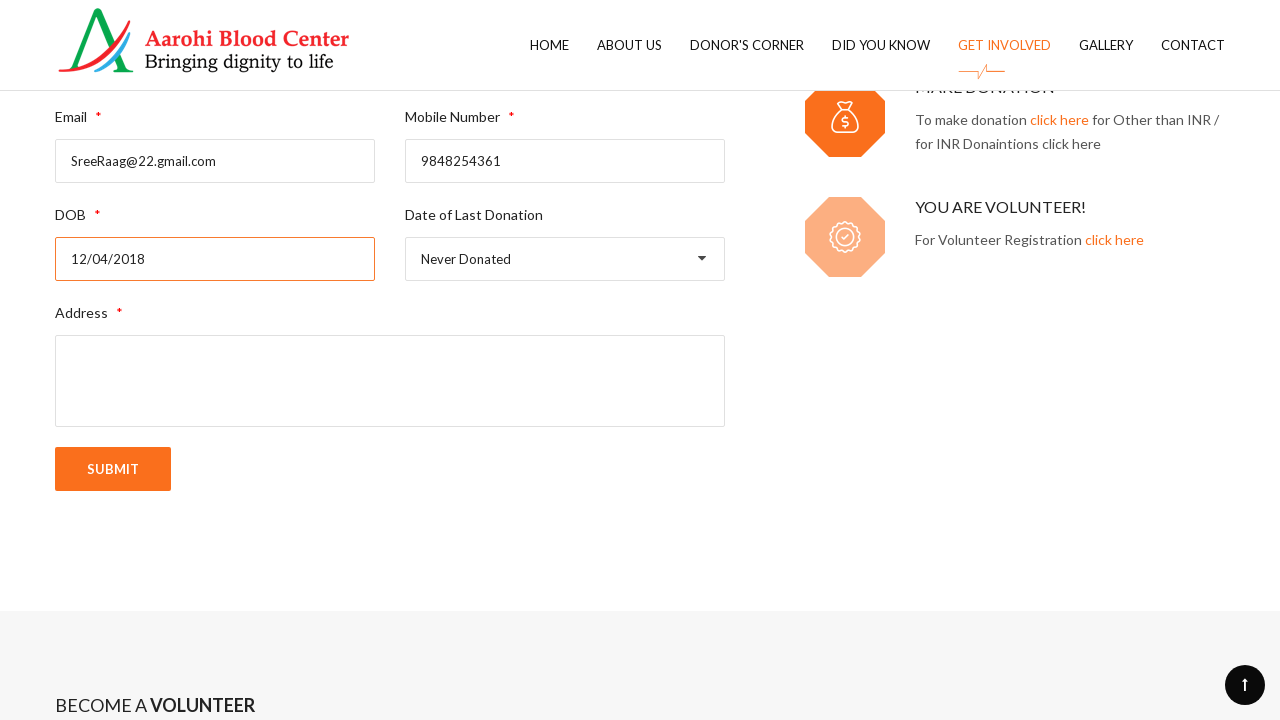

Filled in address field with 'Hyderabad' on //*[@id='register-form']/div/div[7]/textarea
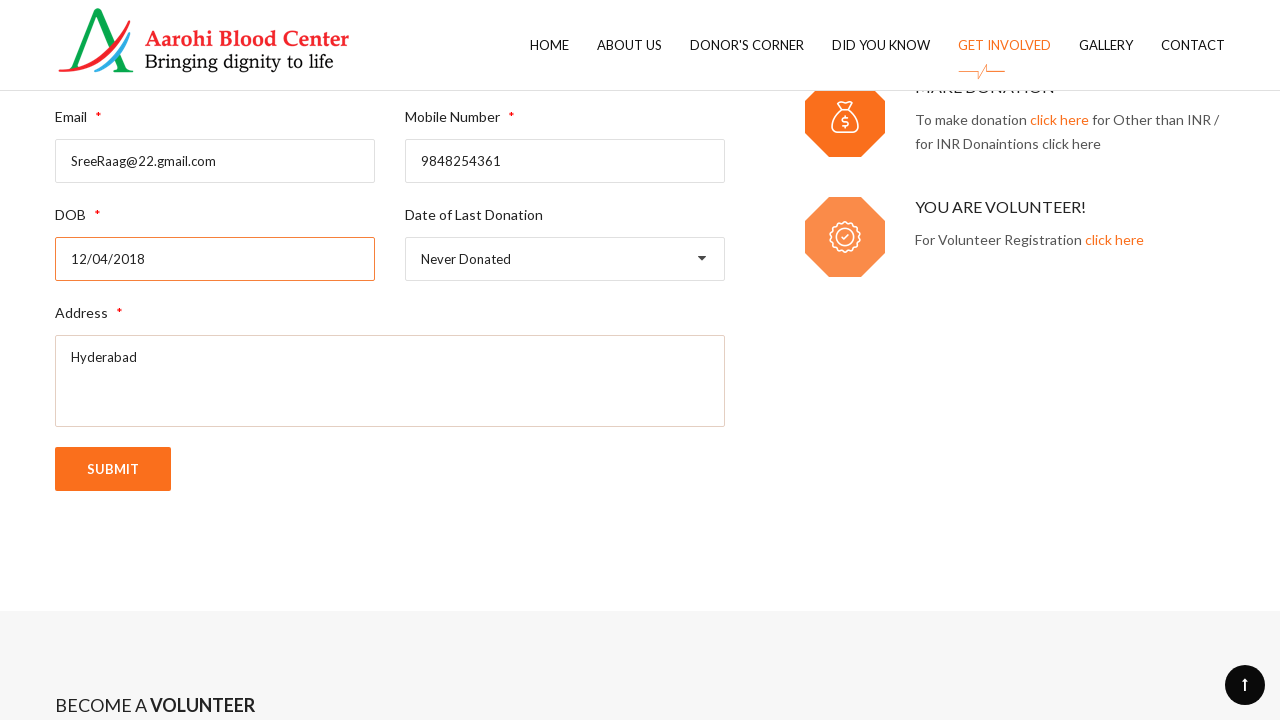

Clicked submit button to register as blood donor at (113, 469) on xpath=//*[@id='register-form']/div/div[8]/button
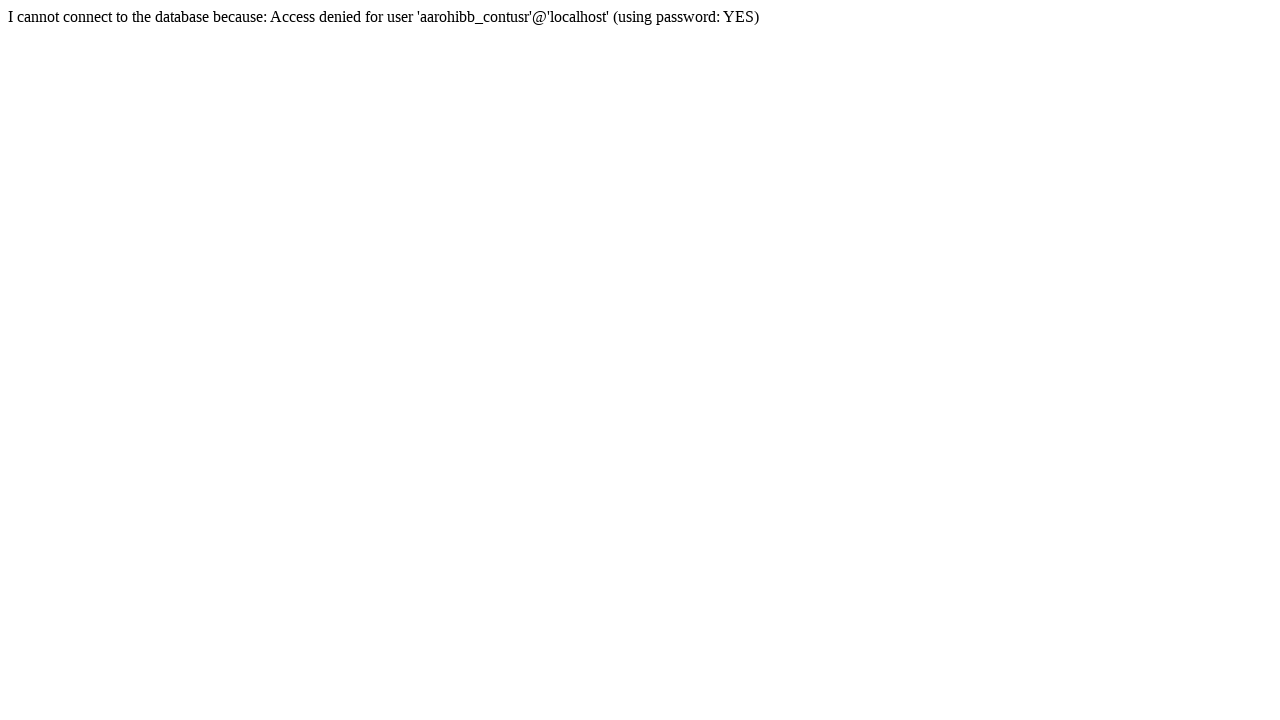

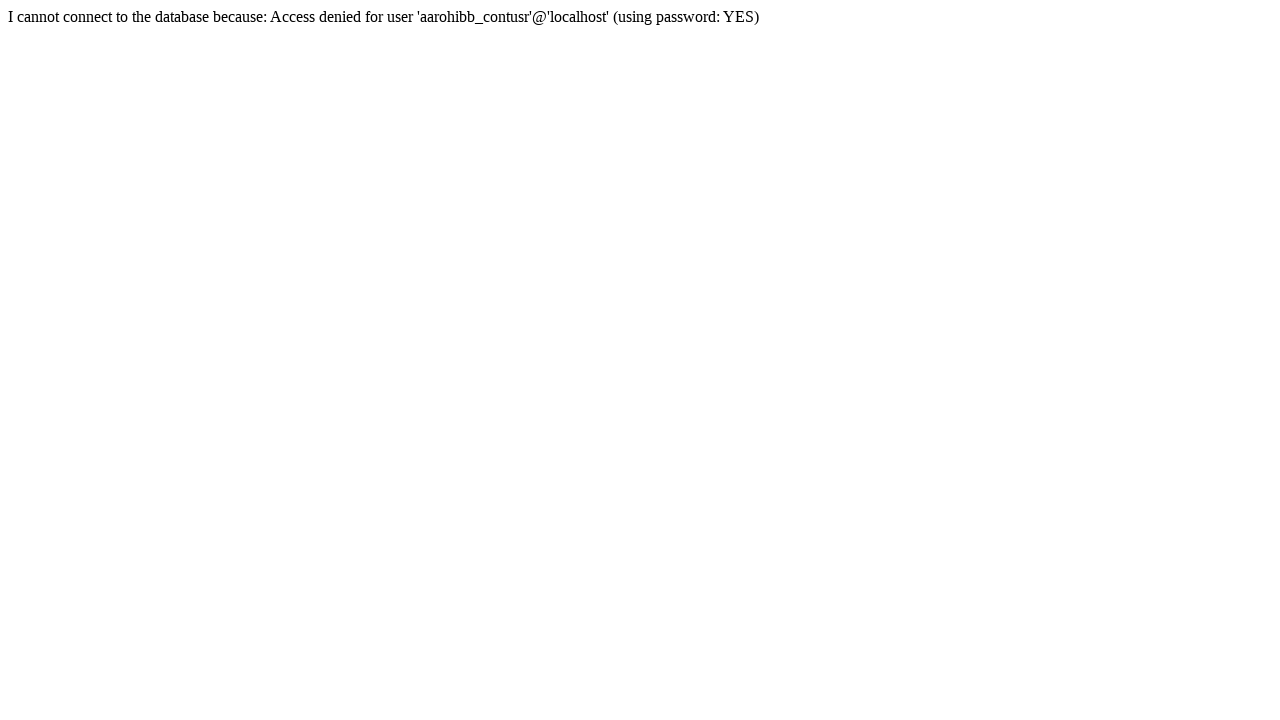